Tests adding and then removing elements from the page by clicking add button 3 times then delete button 2 times

Starting URL: https://the-internet.herokuapp.com/add_remove_elements/

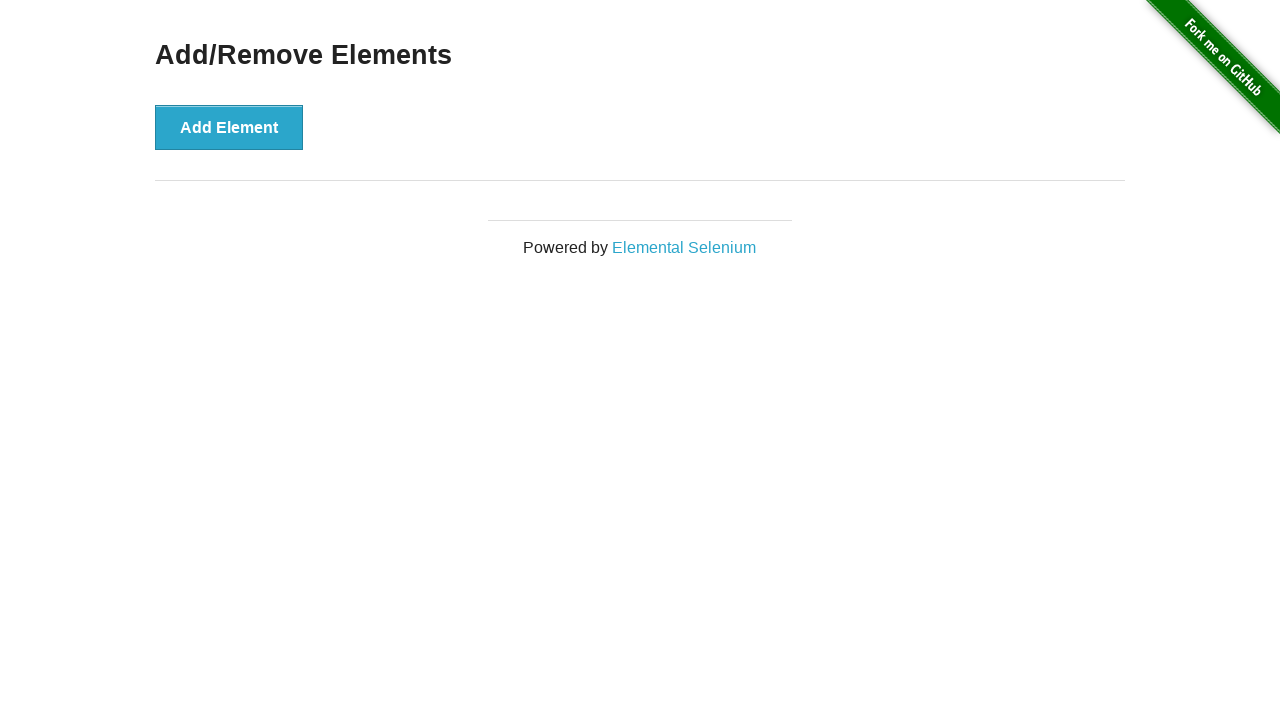

Clicked add element button at (229, 127) on button[onclick='addElement()']
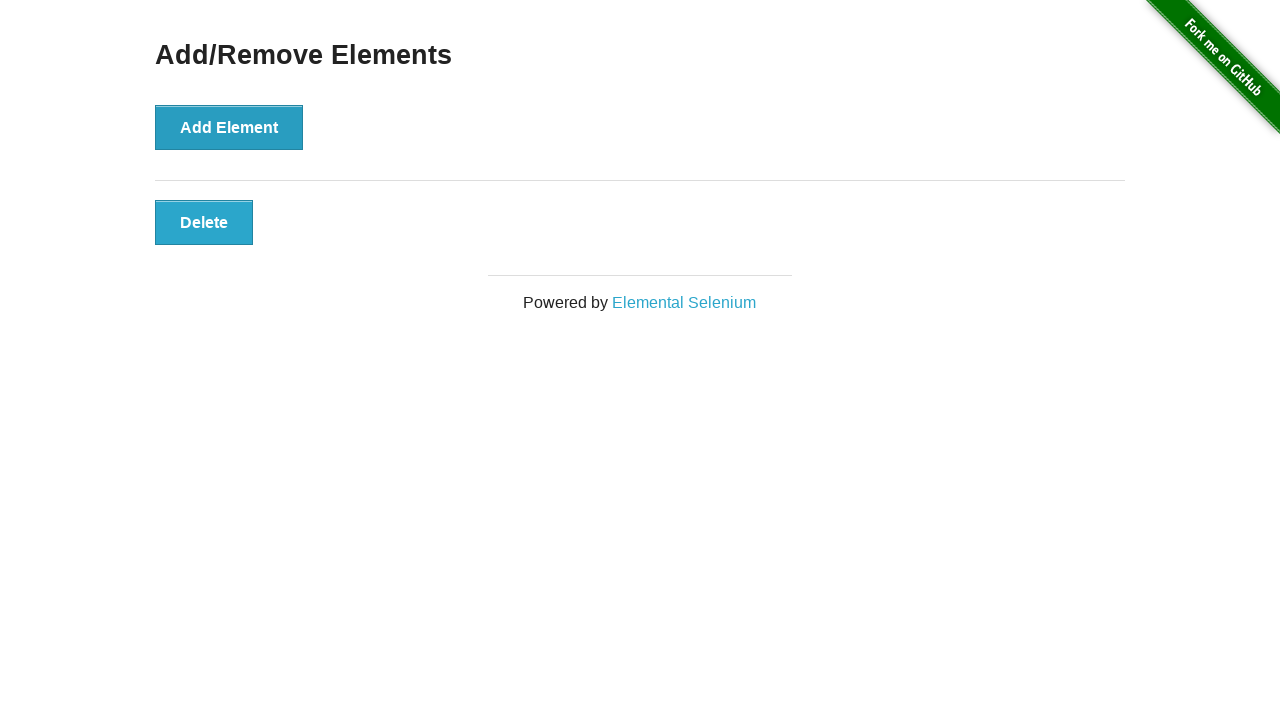

Clicked add element button at (229, 127) on button[onclick='addElement()']
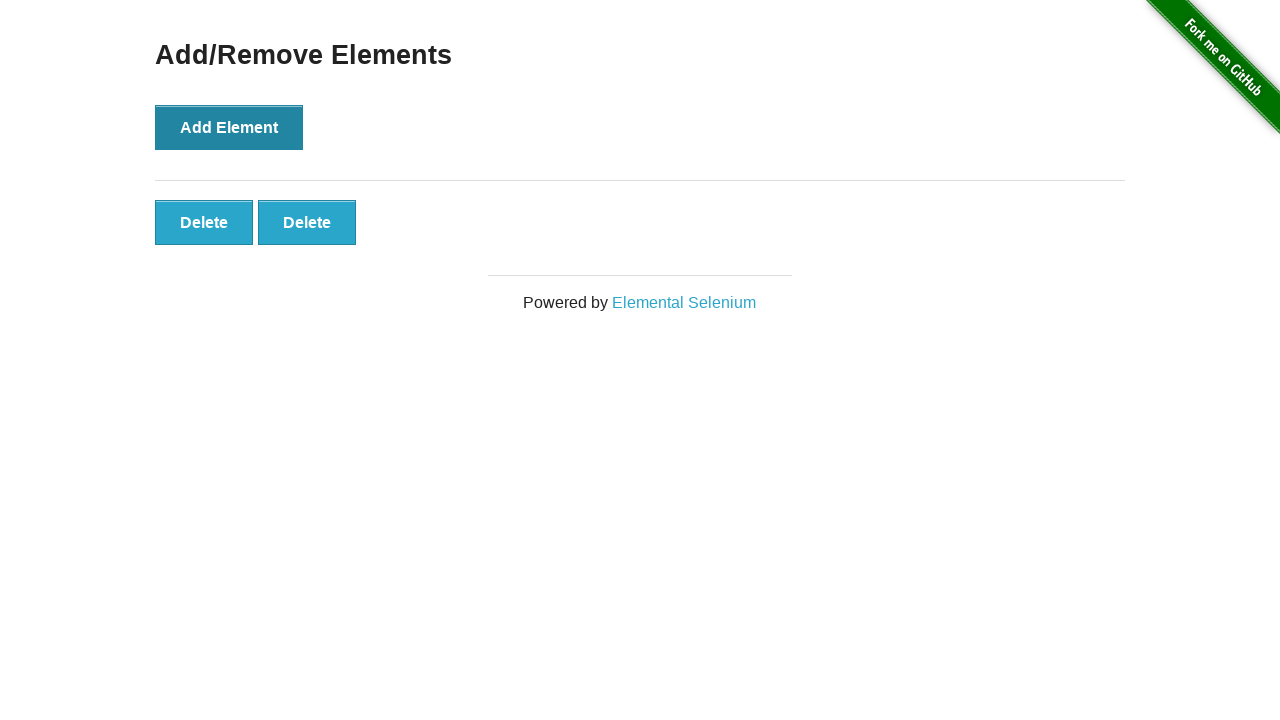

Clicked add element button at (229, 127) on button[onclick='addElement()']
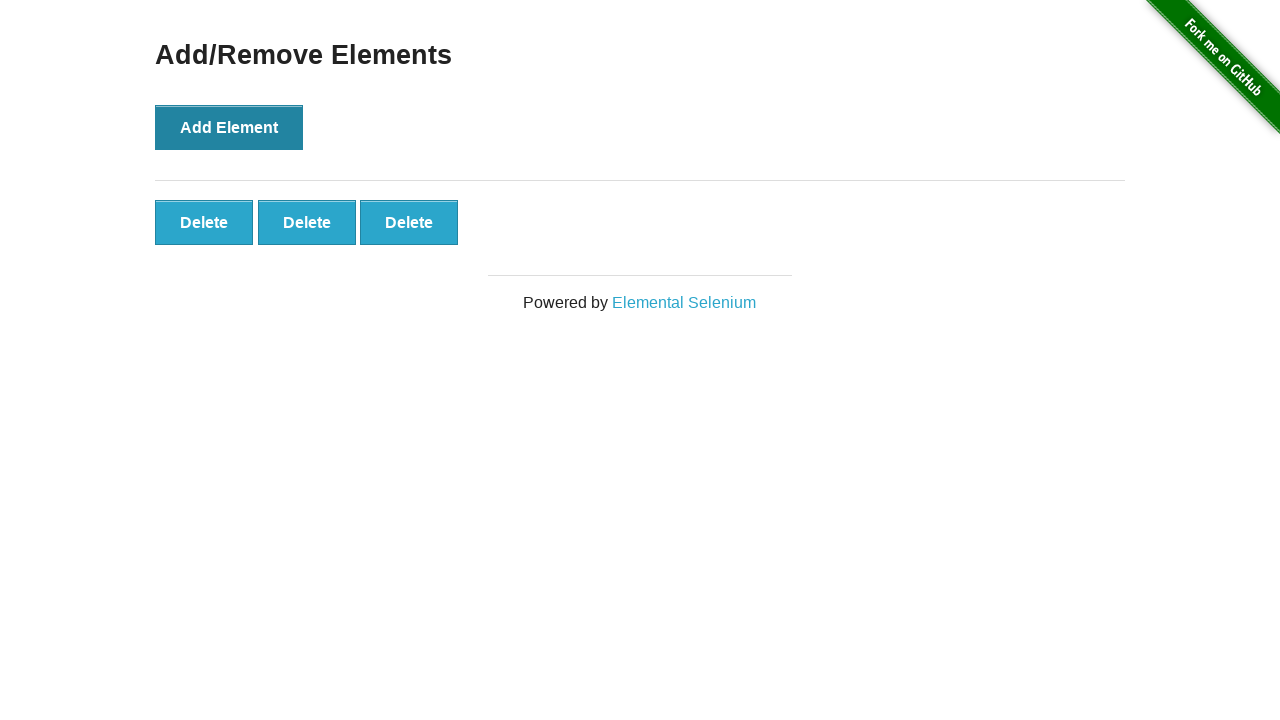

Clicked delete element button at (204, 222) on button[onclick='deleteElement()']
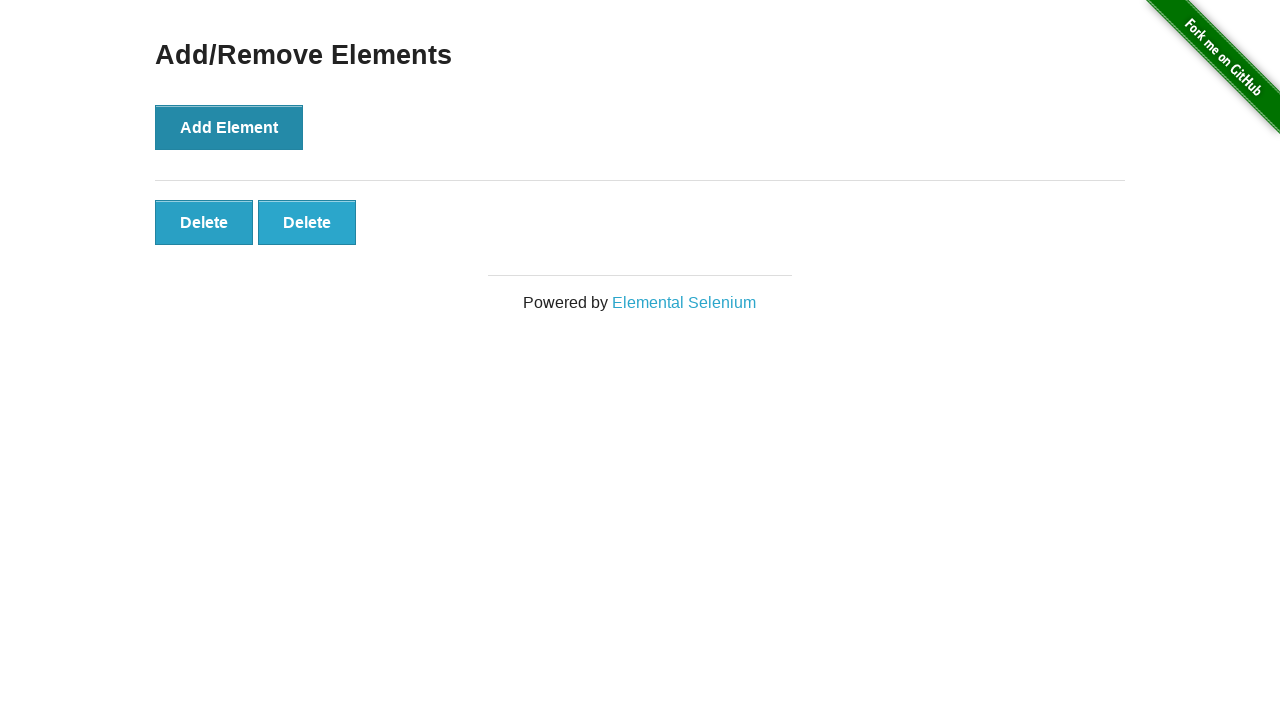

Clicked delete element button at (204, 222) on button[onclick='deleteElement()']
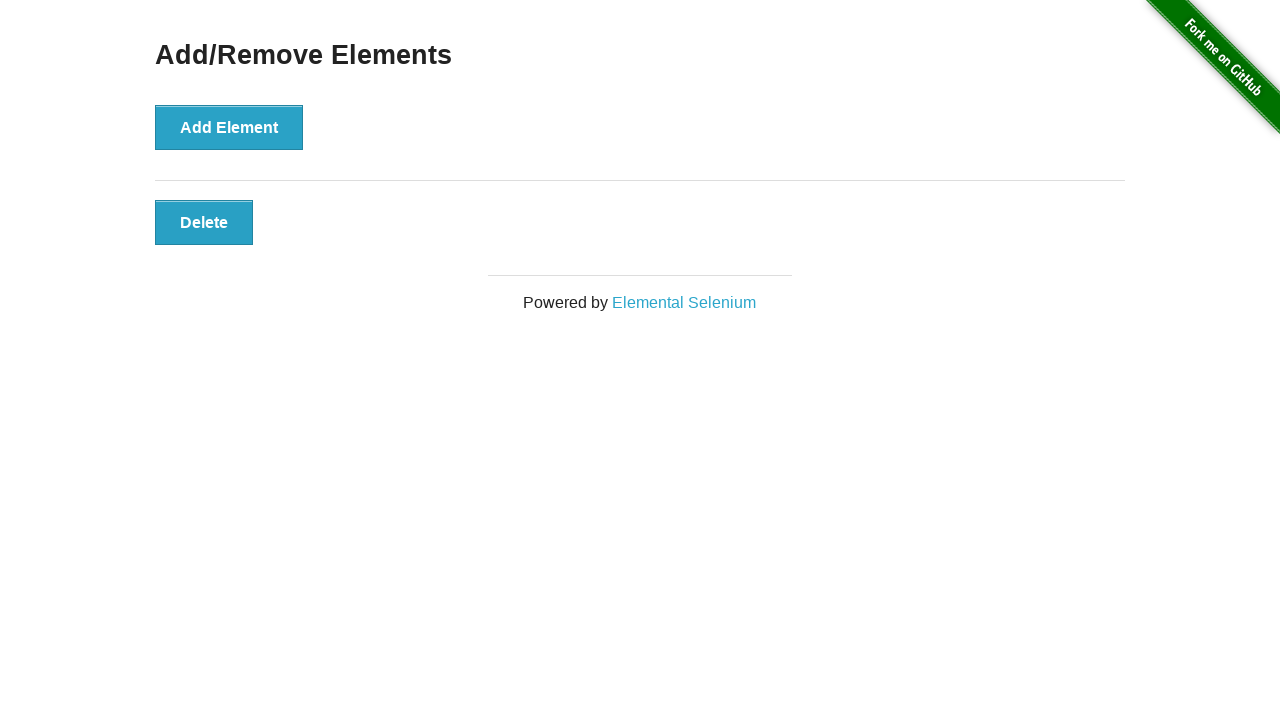

Verified that 1 element remains on the page
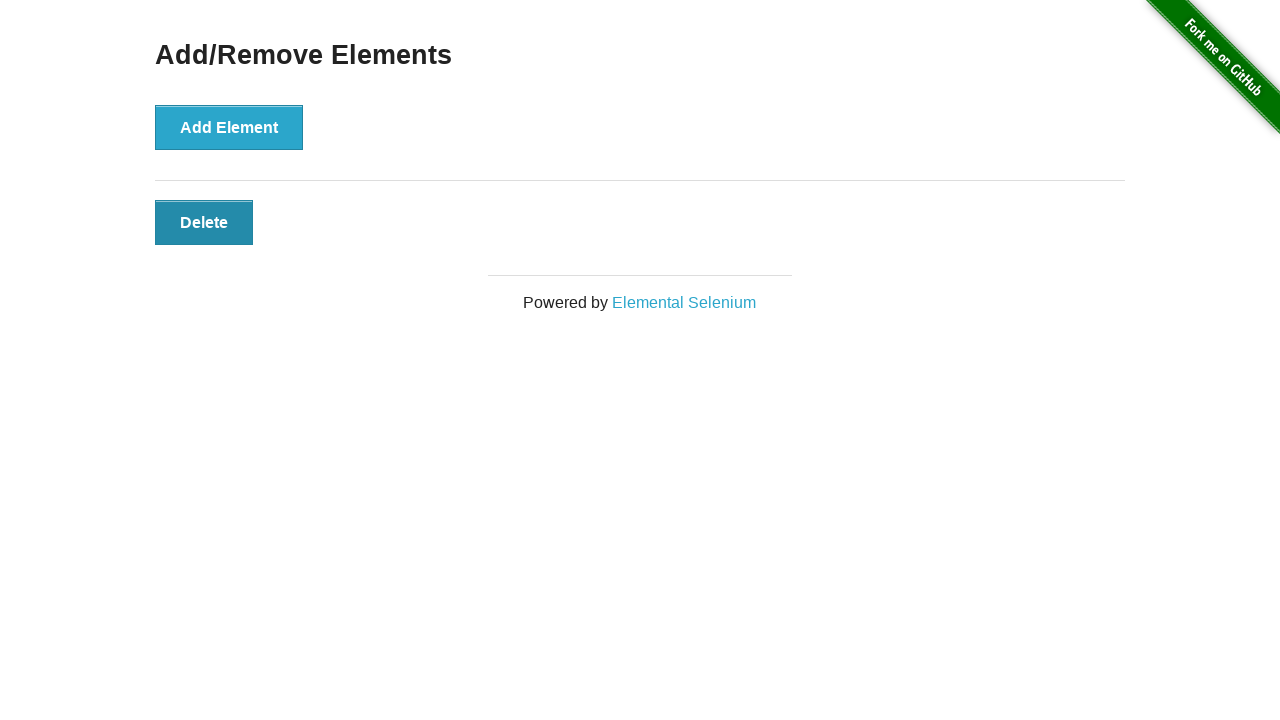

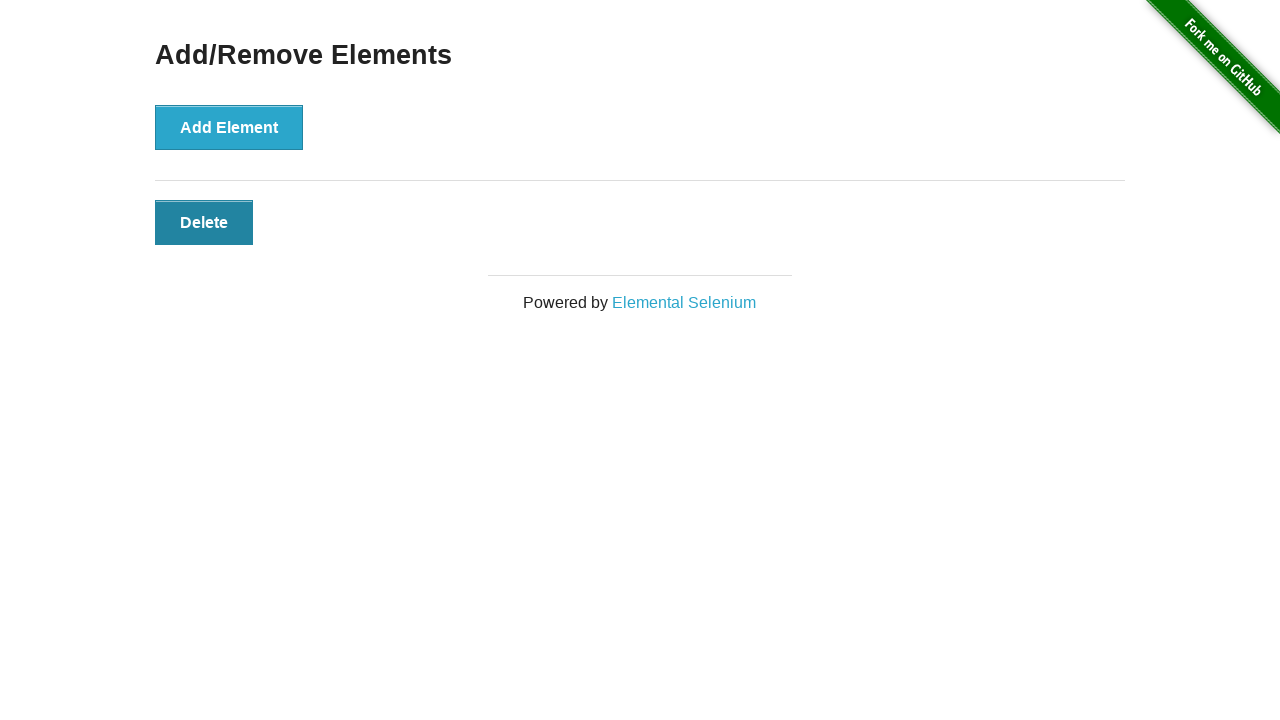